Opens multiple child windows by clicking two different buttons, then closes all child windows while keeping the main window.

Starting URL: https://demoqa.com/browser-windows

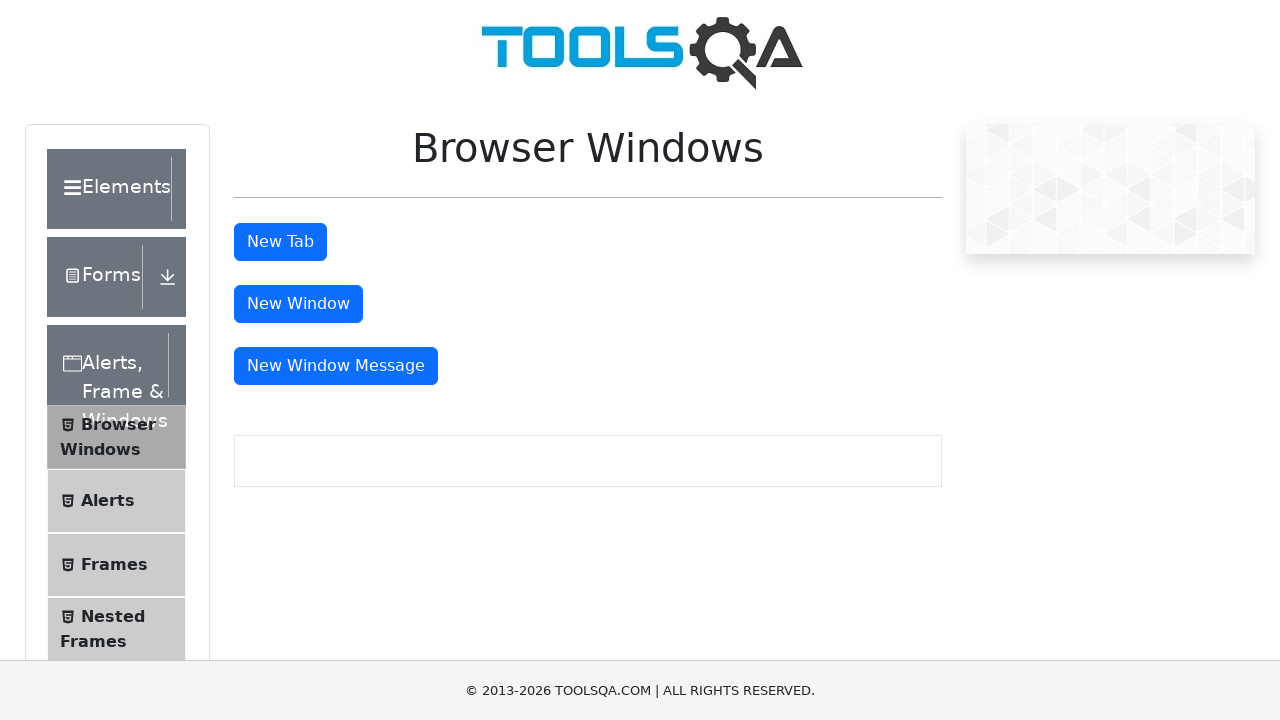

Stored main page reference
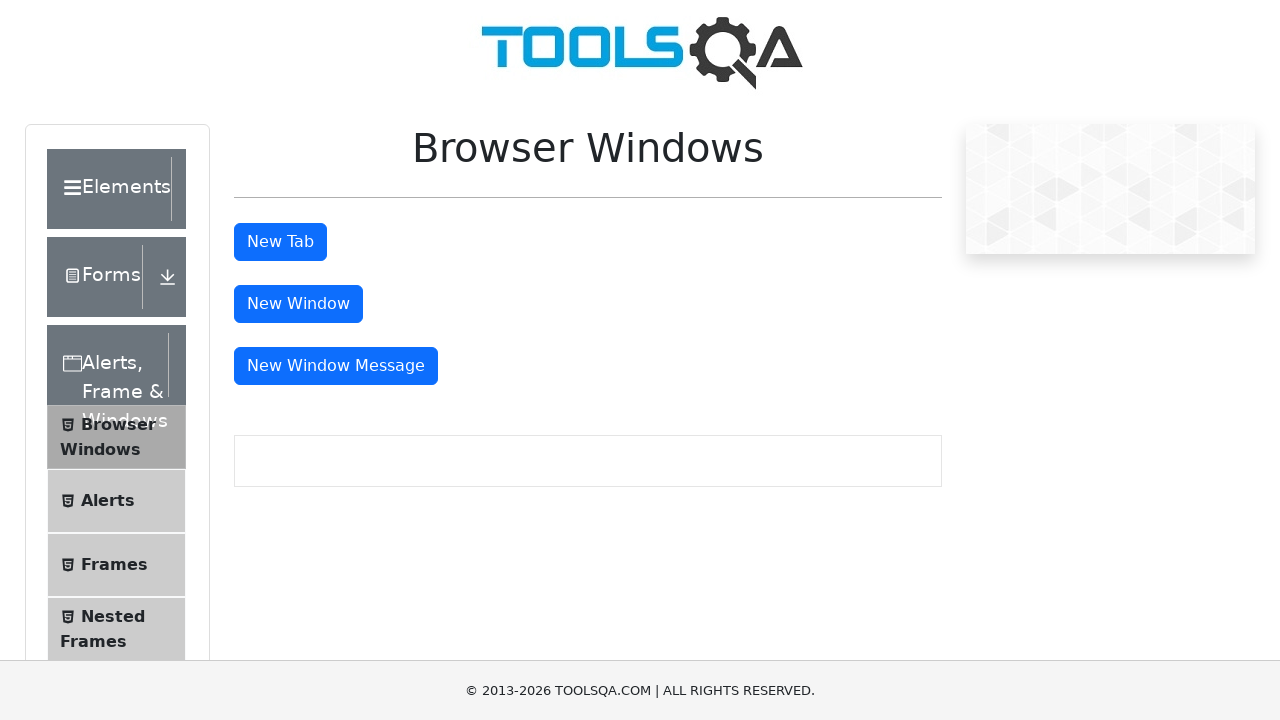

Clicked button to open first child window at (298, 304) on #windowButton
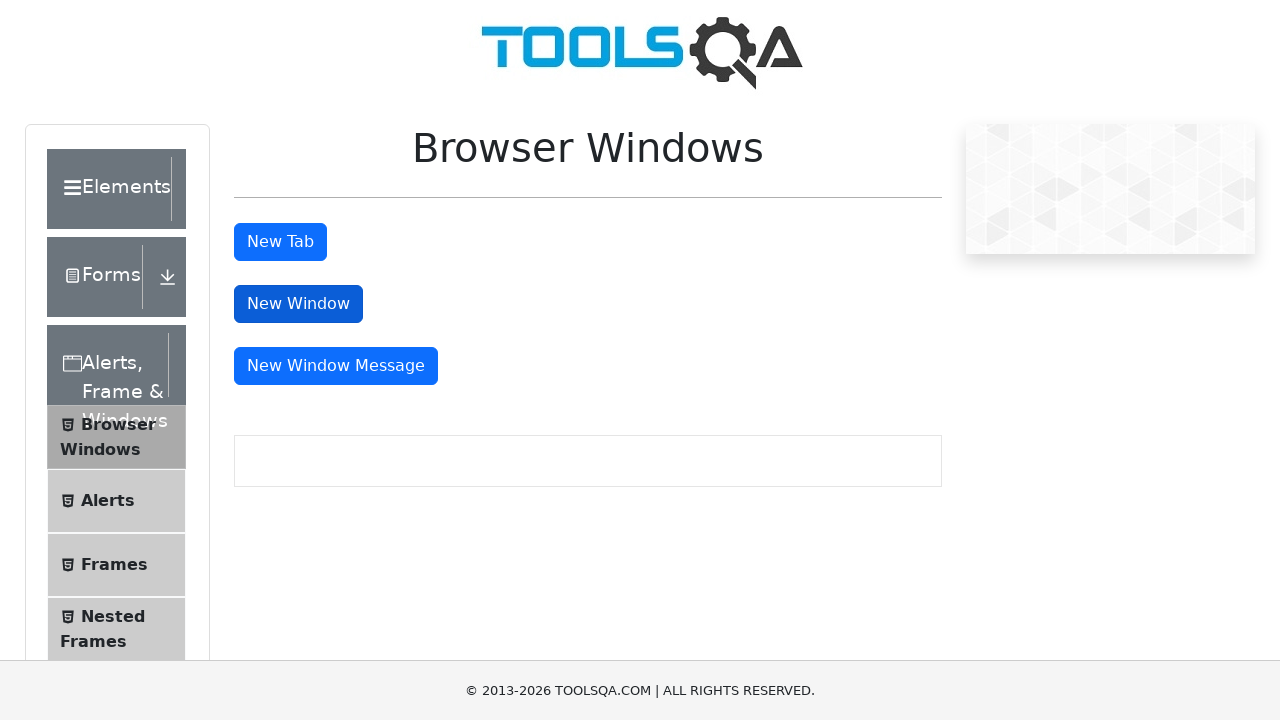

First child window opened and captured
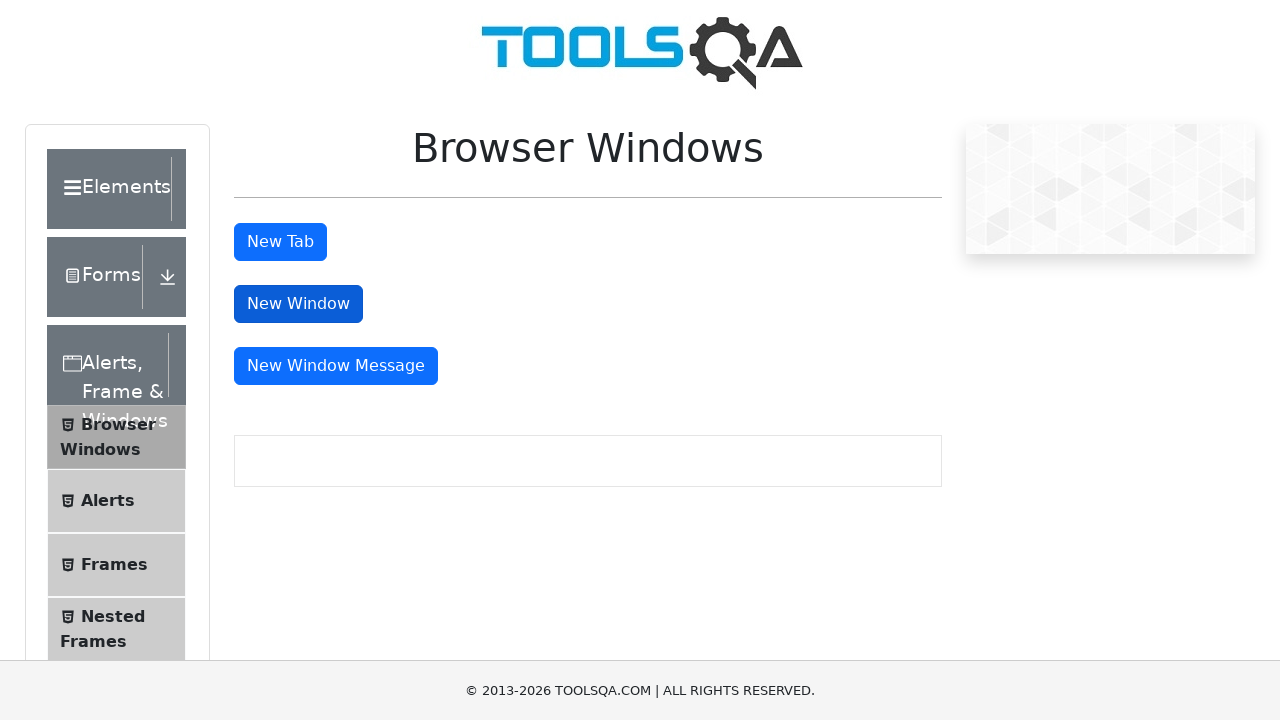

Clicked button to open second child window (message window) at (336, 366) on #messageWindowButton
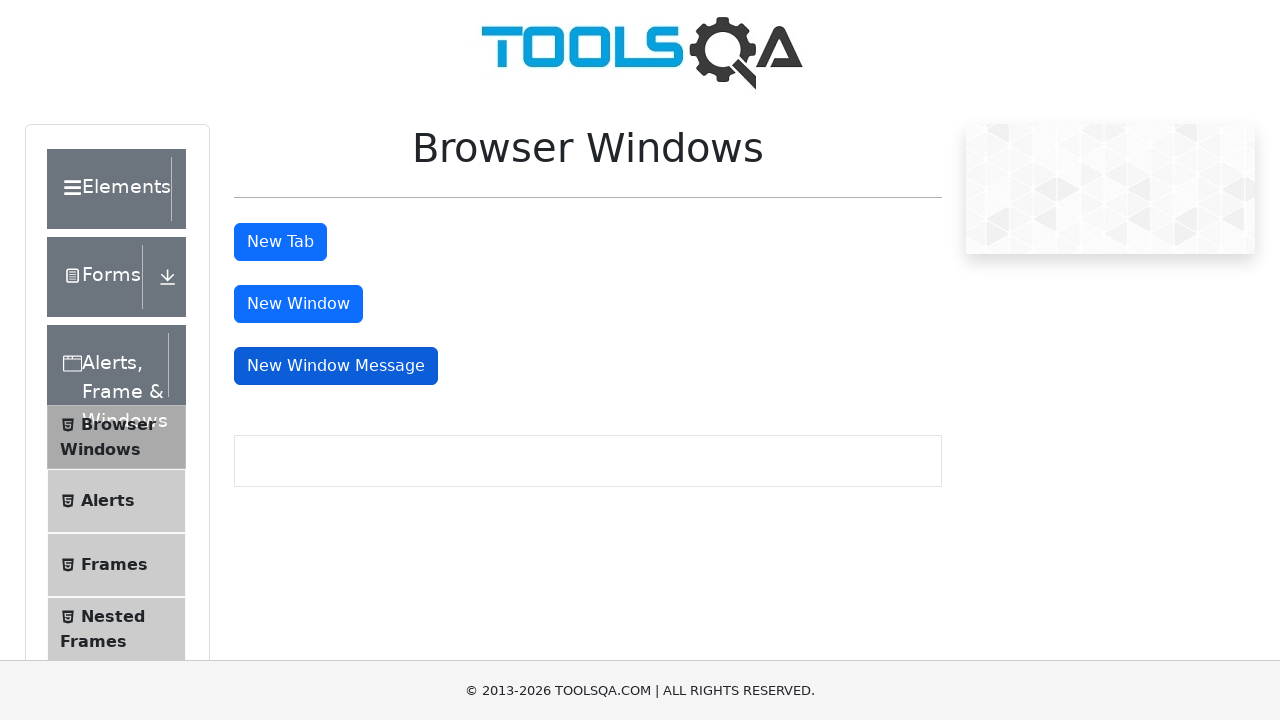

Second child window opened and captured
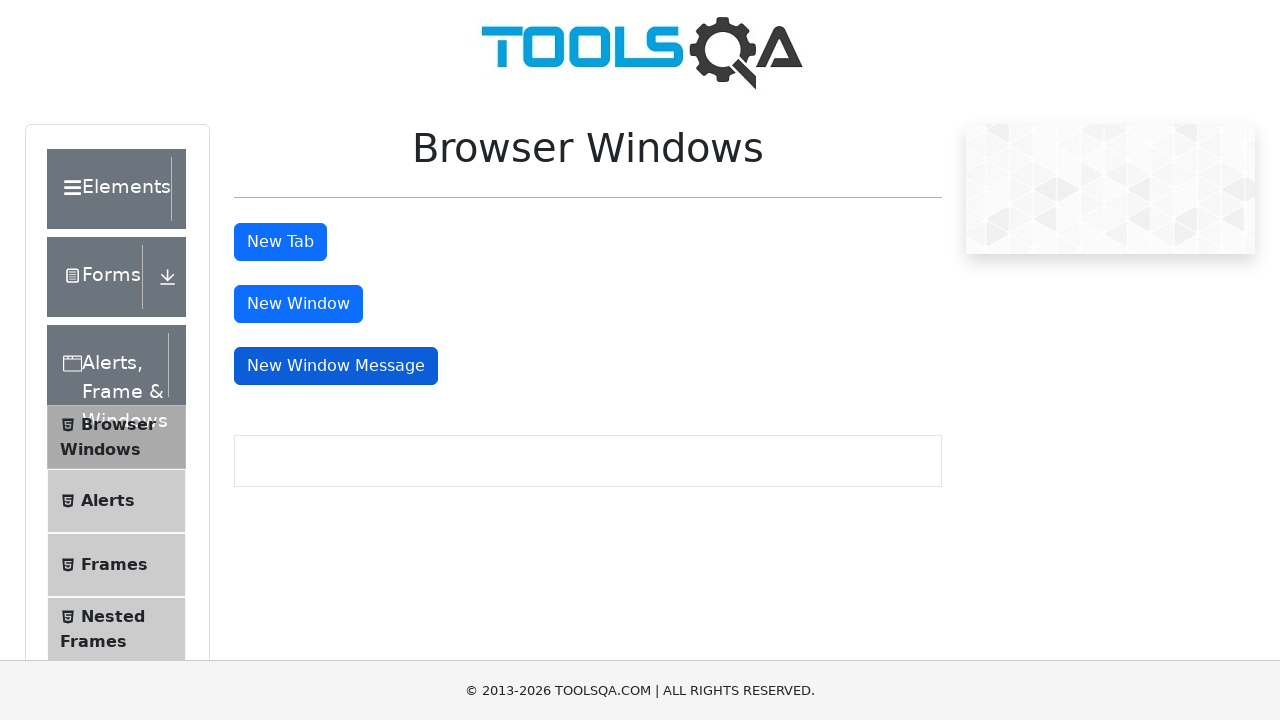

Child window closed
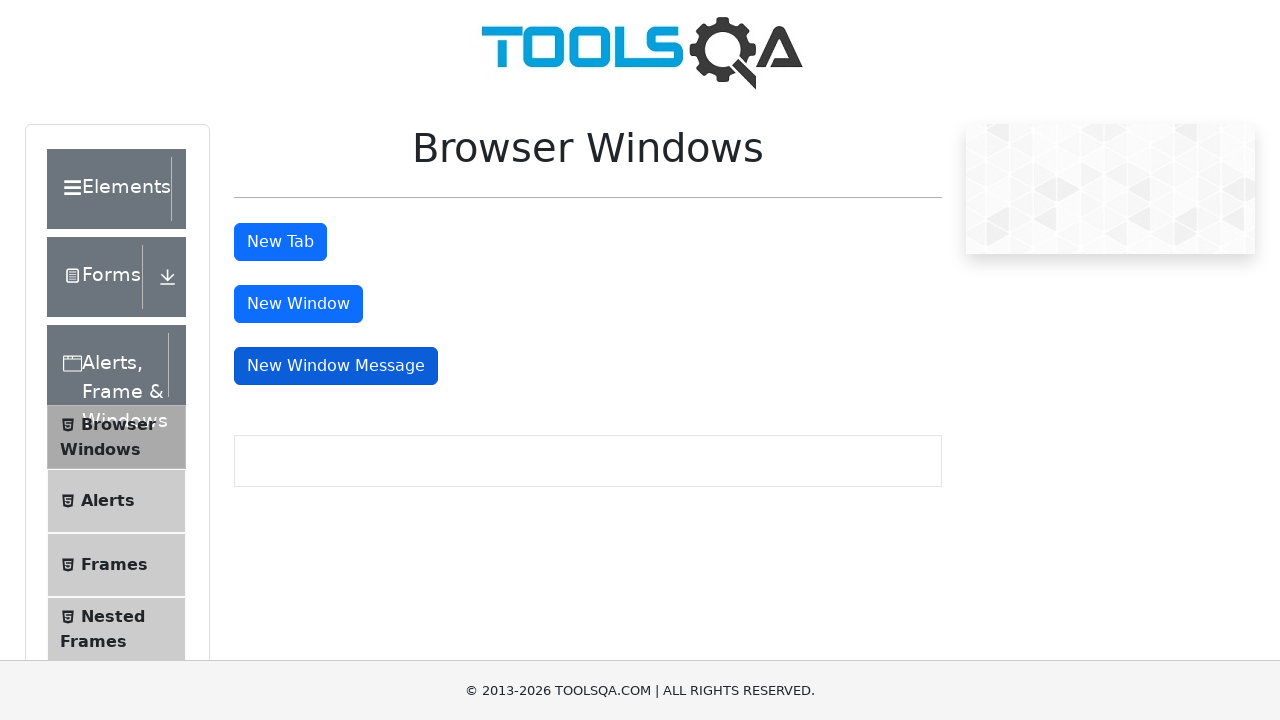

Child window closed
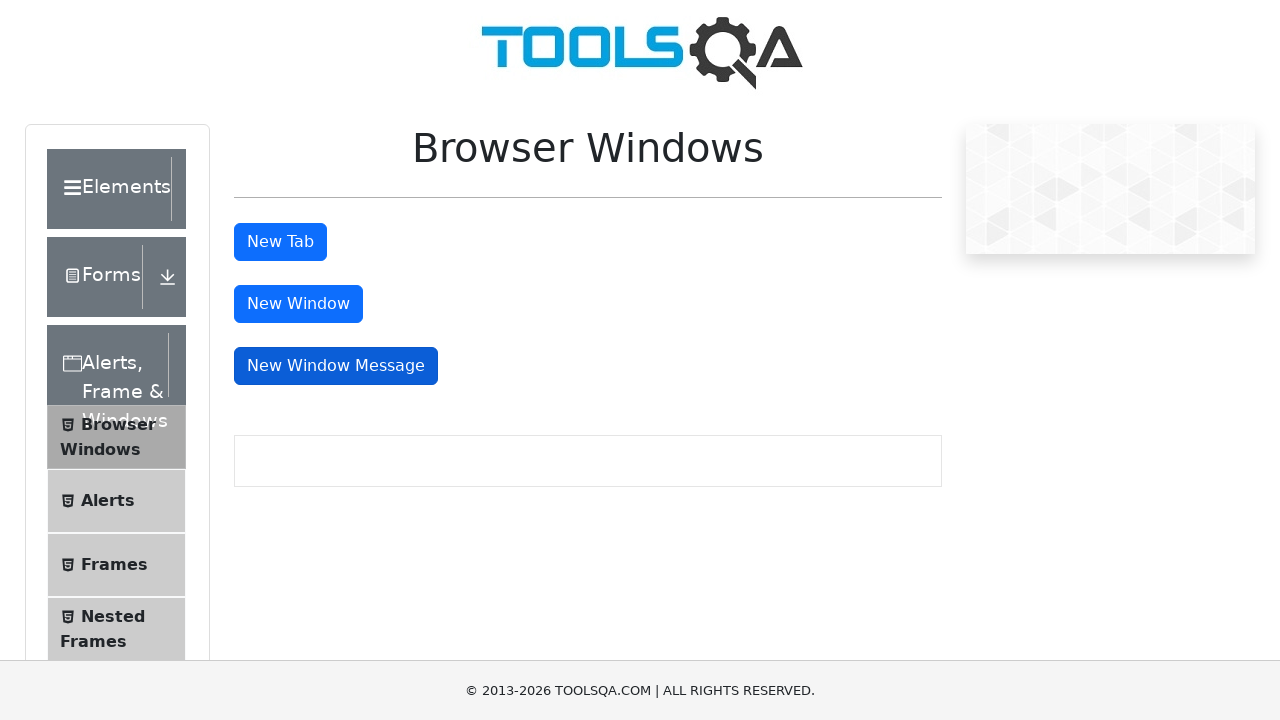

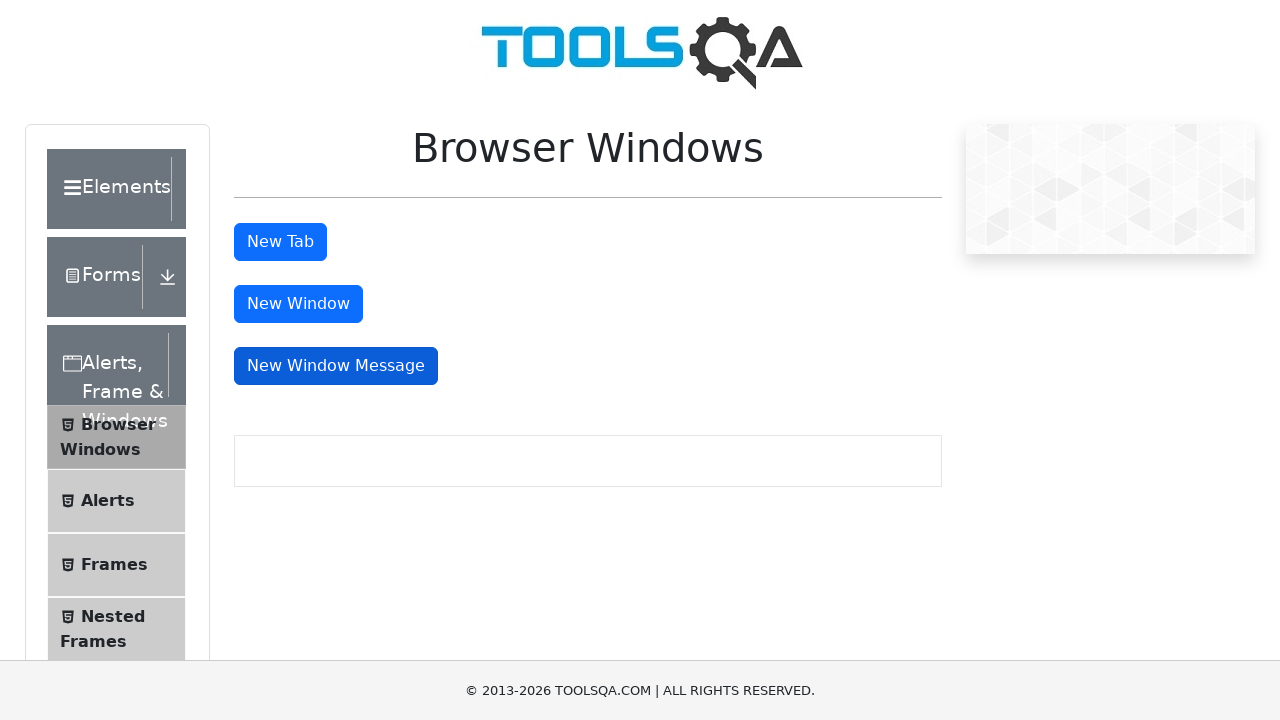